Navigates to a personal portfolio website and verifies the page loads successfully by checking the page title.

Starting URL: https://balazs-balint.netlify.app/

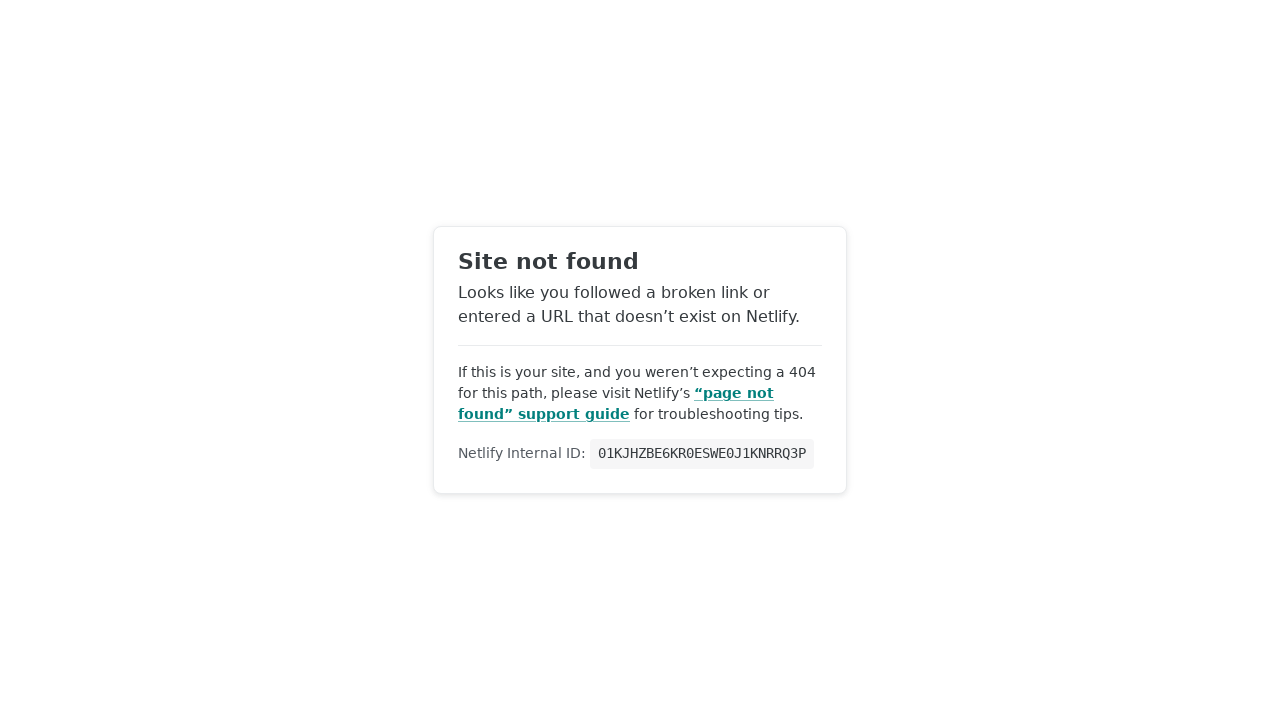

Navigated to personal portfolio website at https://balazs-balint.netlify.app/
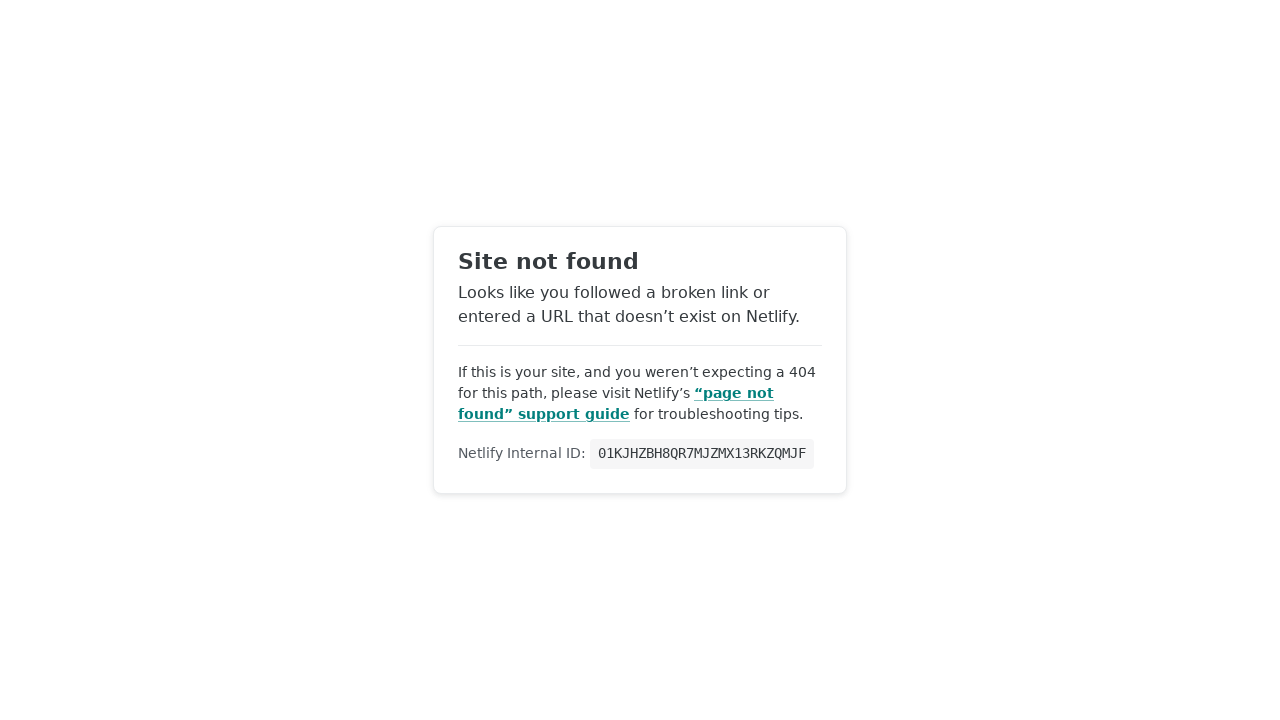

Page DOM content loaded successfully
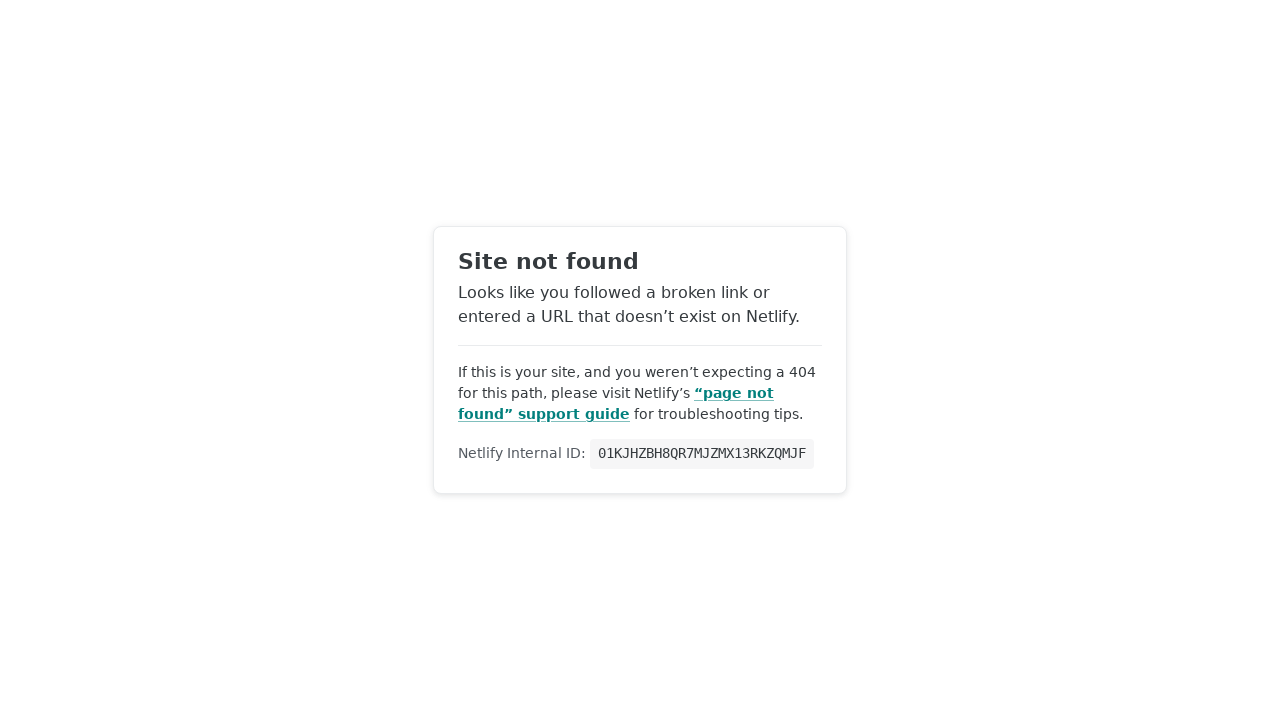

Verified page title is not empty: 'Site not found'
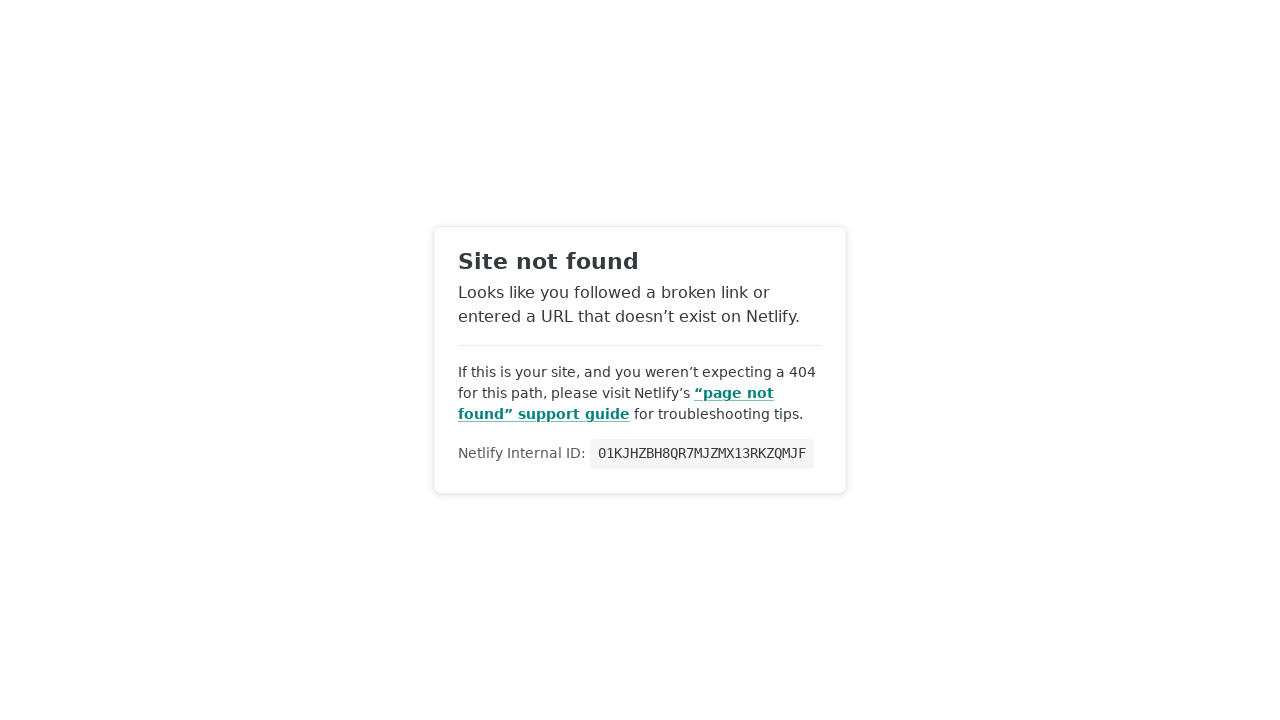

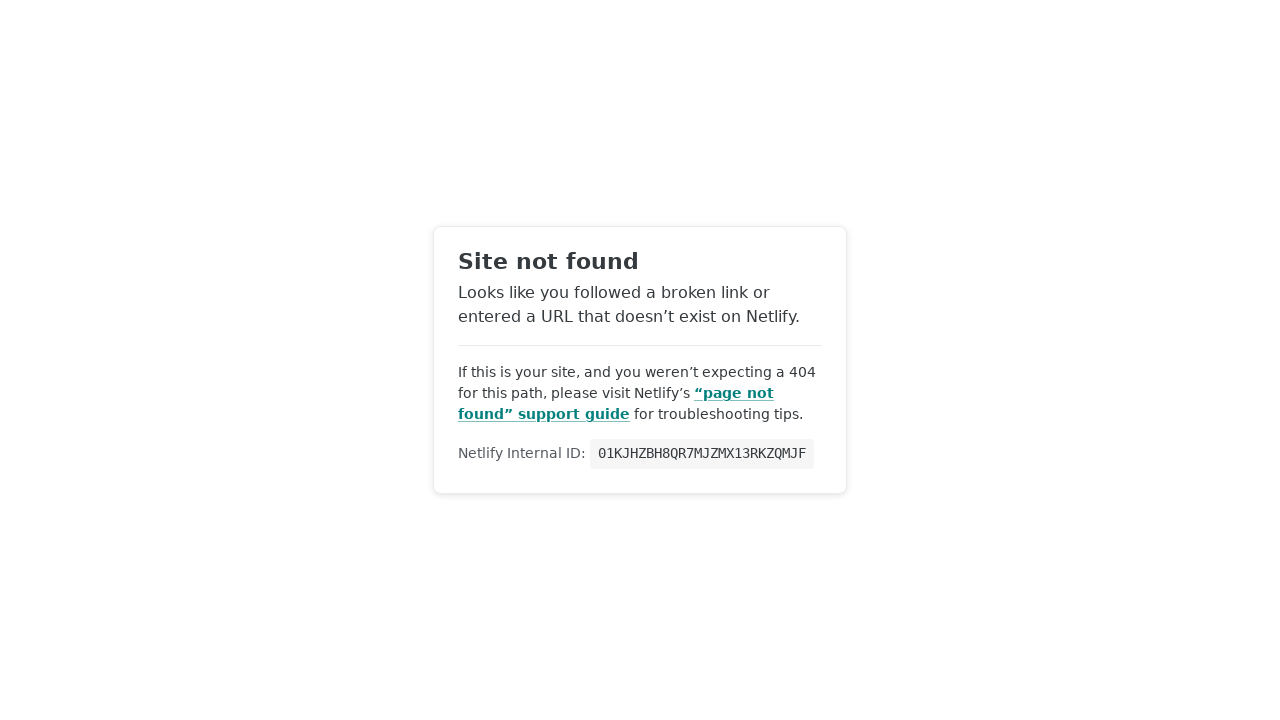